Tests JavaScript prompt alert handling by clicking the prompt button, entering text into the alert dialog, and accepting it

Starting URL: https://the-internet.herokuapp.com/javascript_alerts

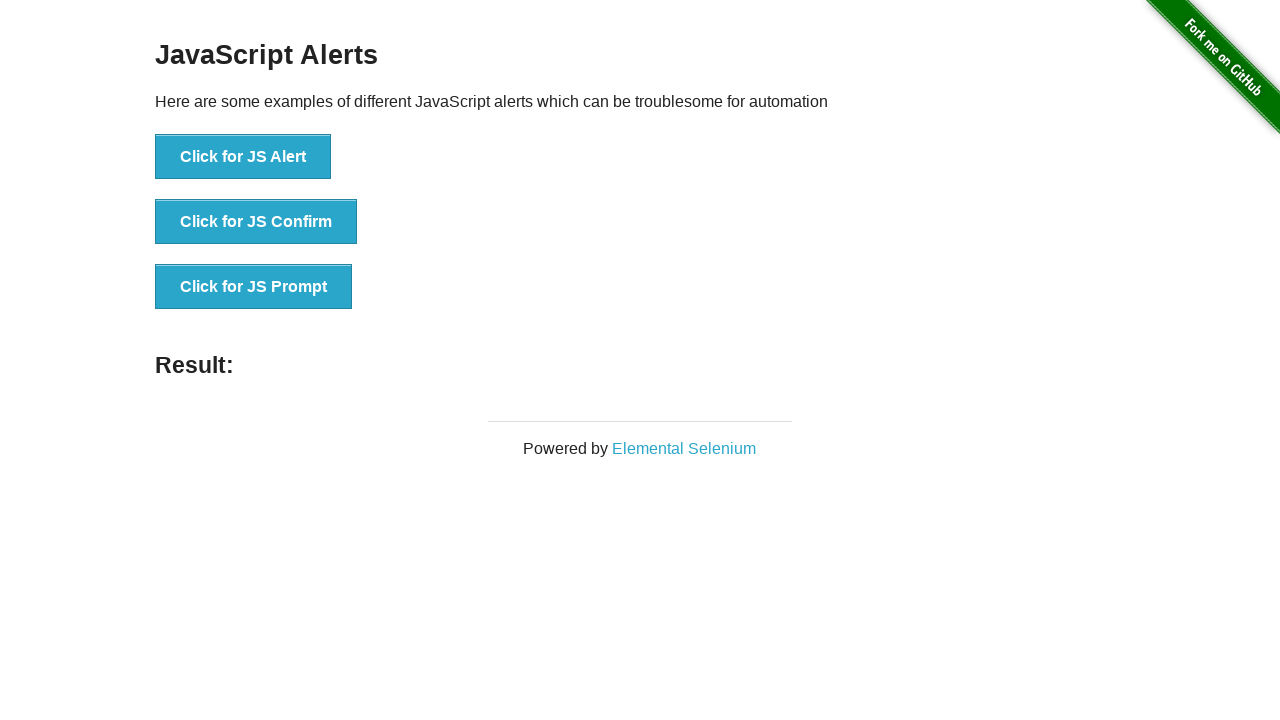

Clicked the JS Prompt button to trigger alert dialog at (254, 287) on xpath=//button[text()='Click for JS Prompt']
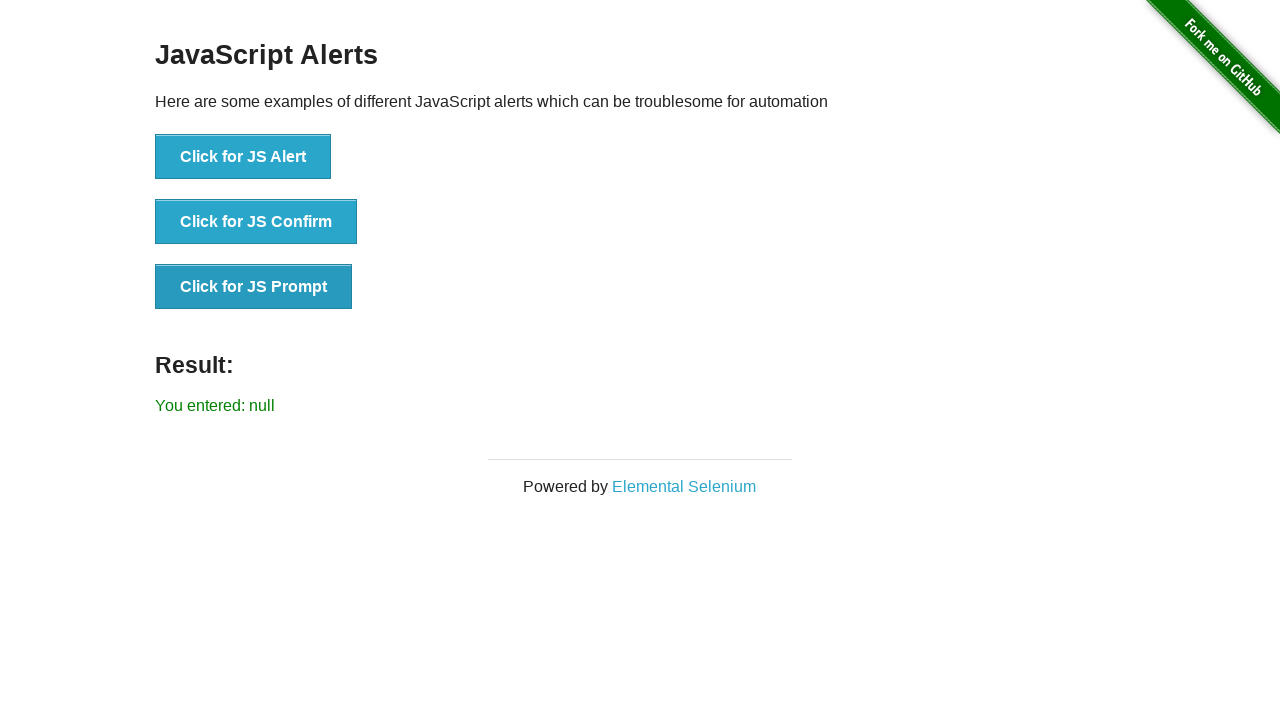

Set up dialog event handler
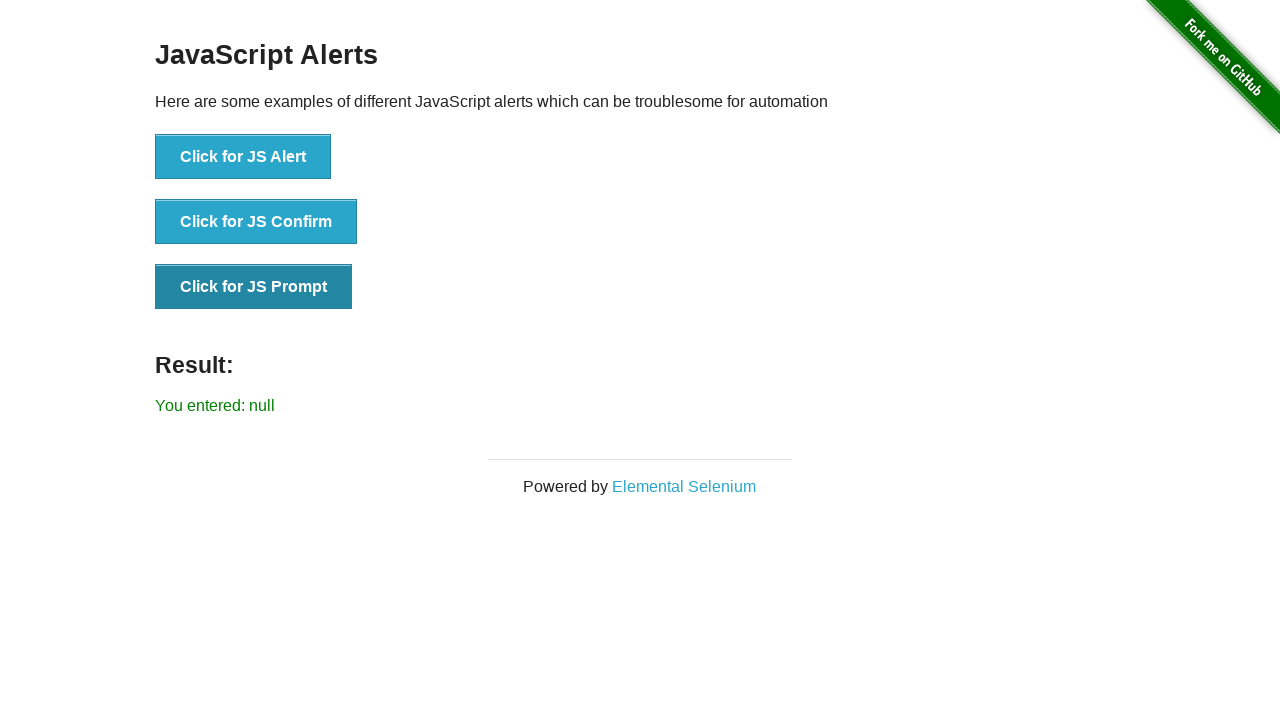

Clicked the JS Prompt button again to trigger the dialog at (254, 287) on xpath=//button[text()='Click for JS Prompt']
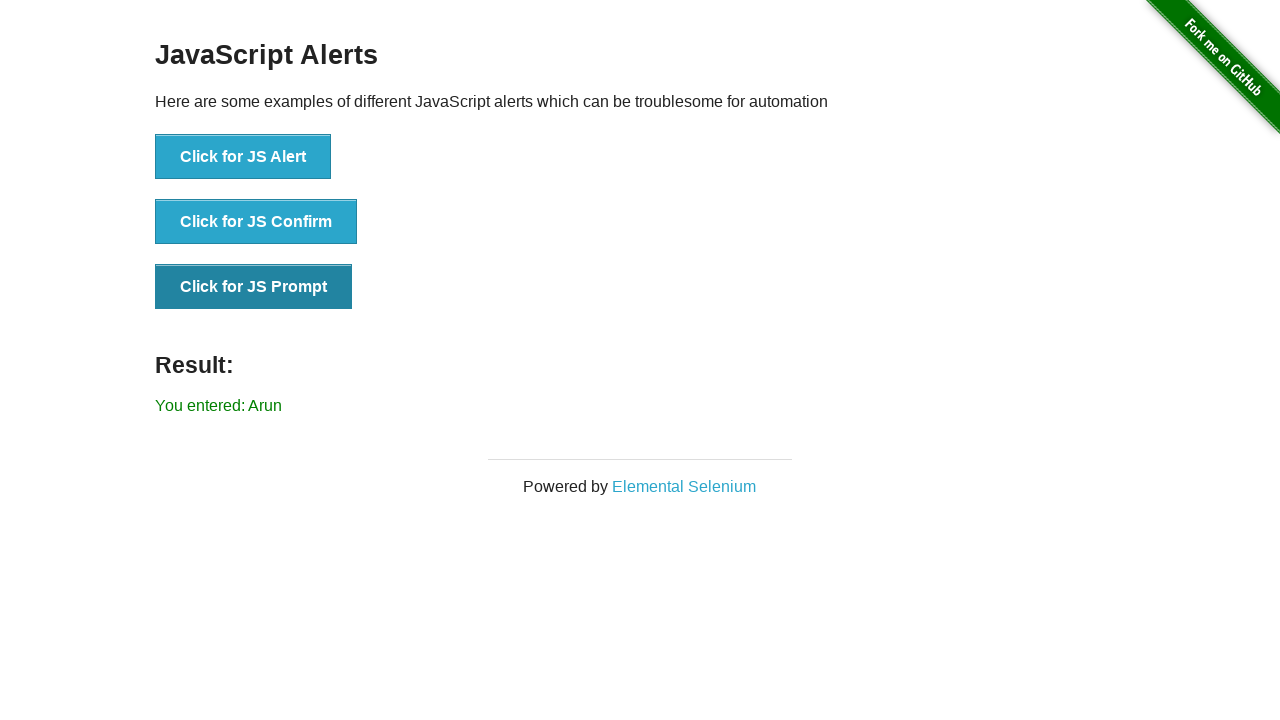

Result element appeared on the page after handling prompt
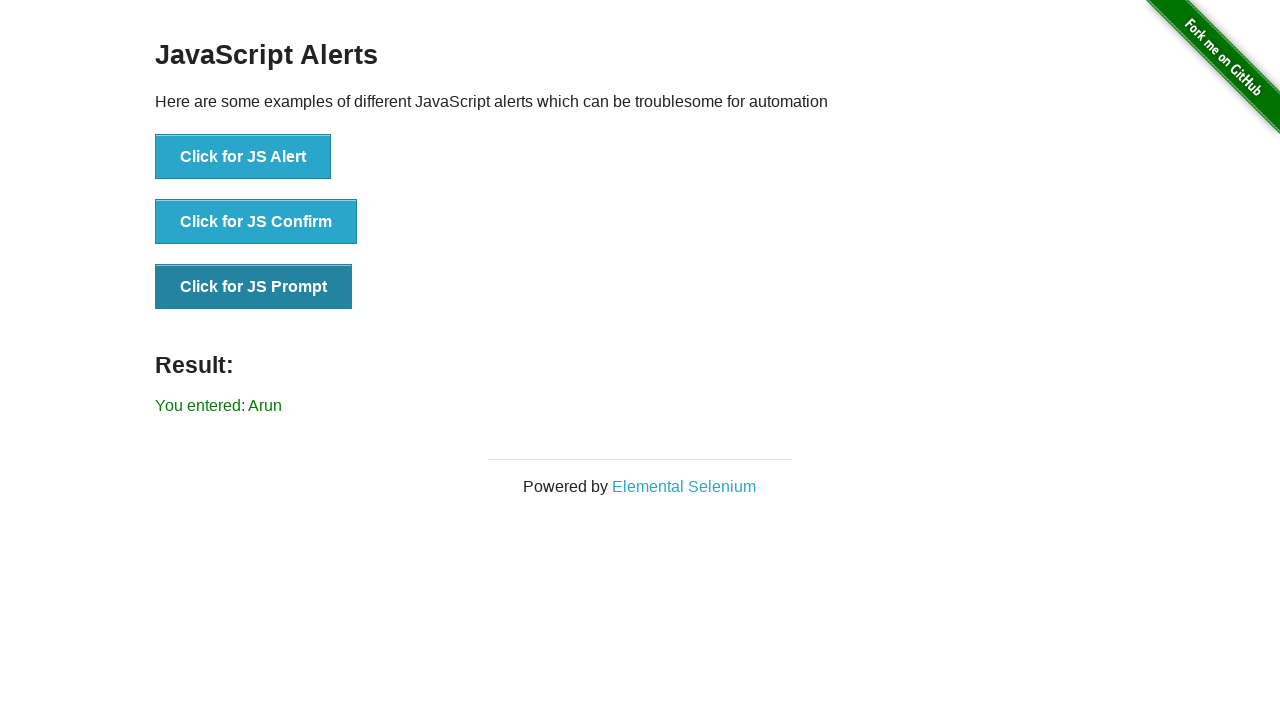

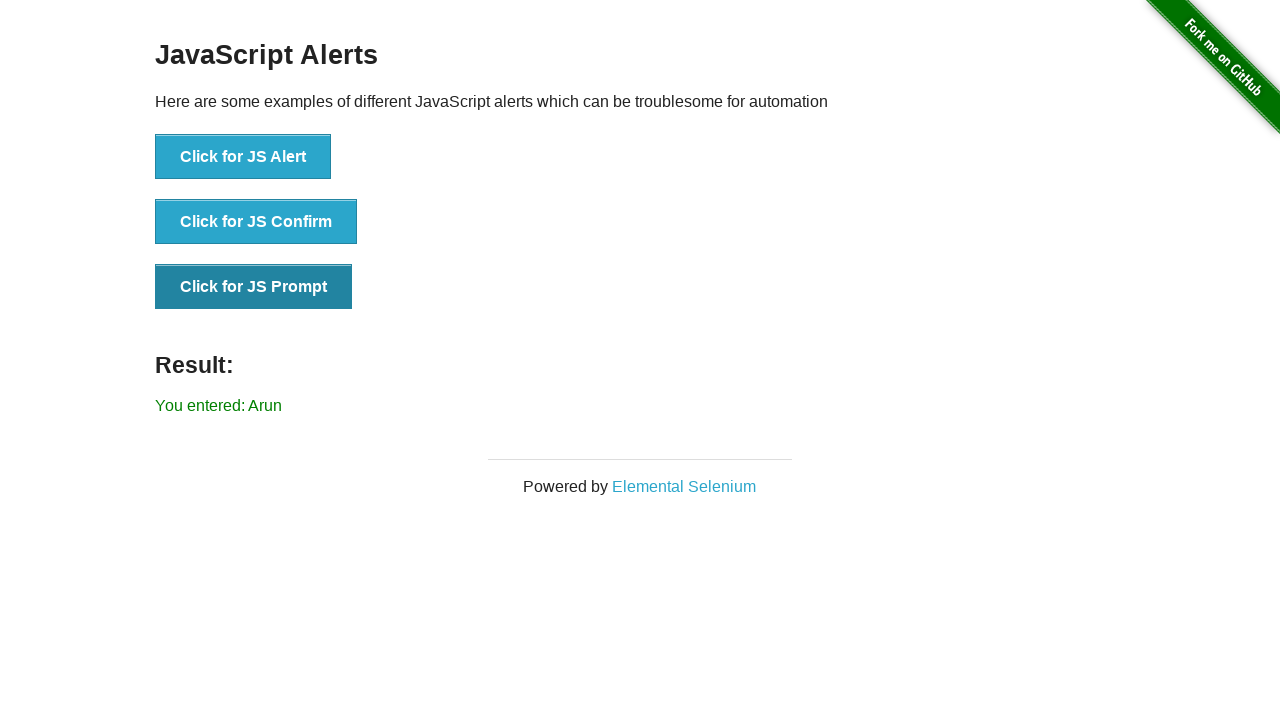